Tests back and forth navigation by clicking on A/B Testing link, verifying the page title, navigating back to home page, and verifying the home page title

Starting URL: https://practice.cydeo.com

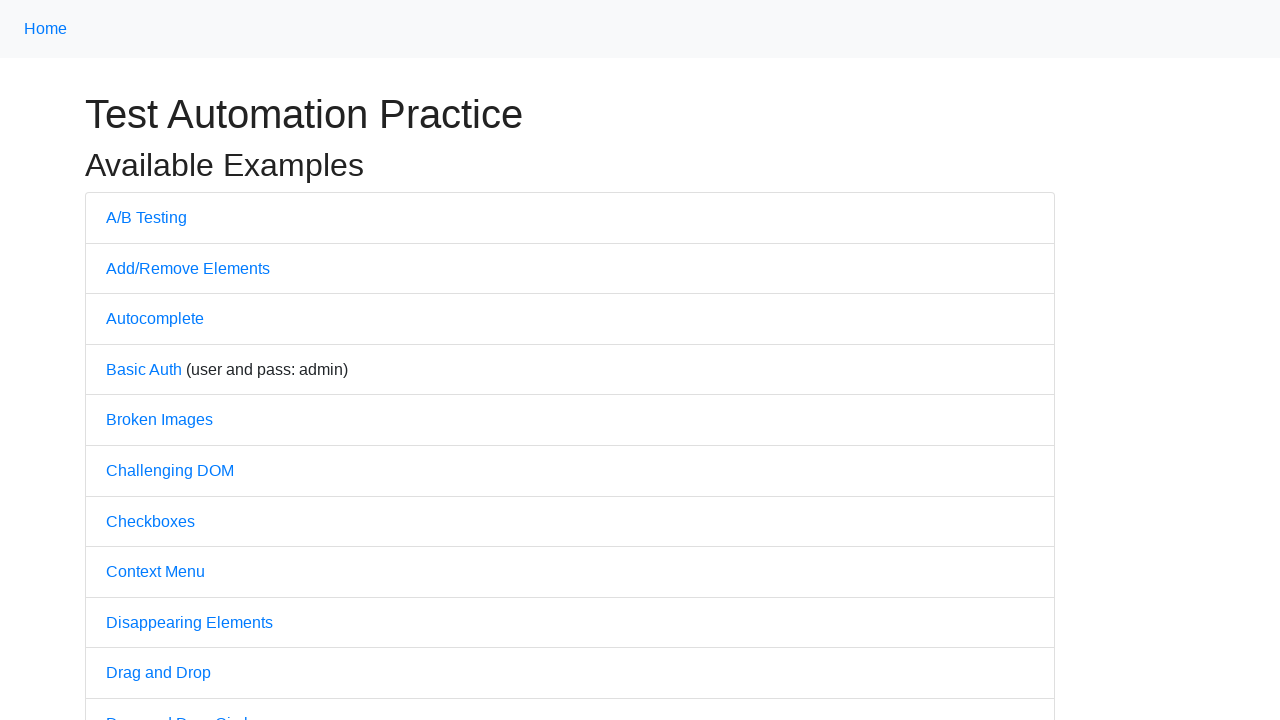

Clicked on A/B Testing link at (146, 217) on text=A/B Testing
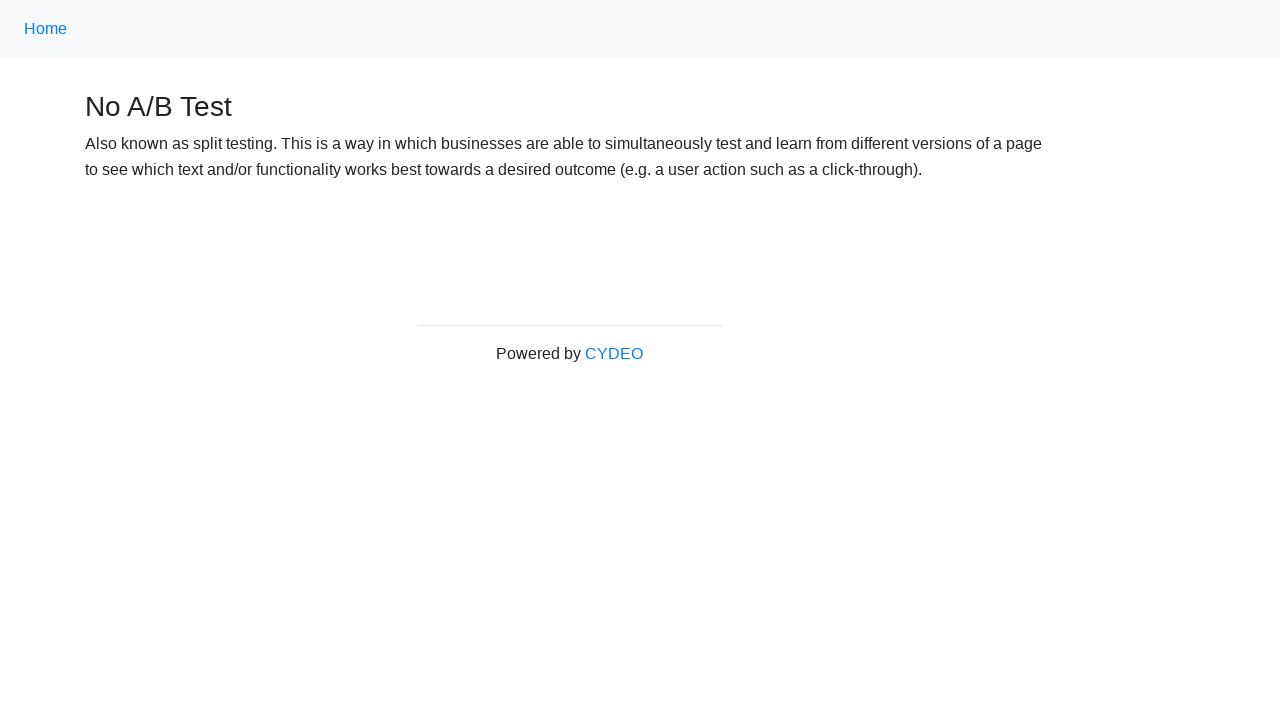

Waited for page to load after clicking A/B Testing link
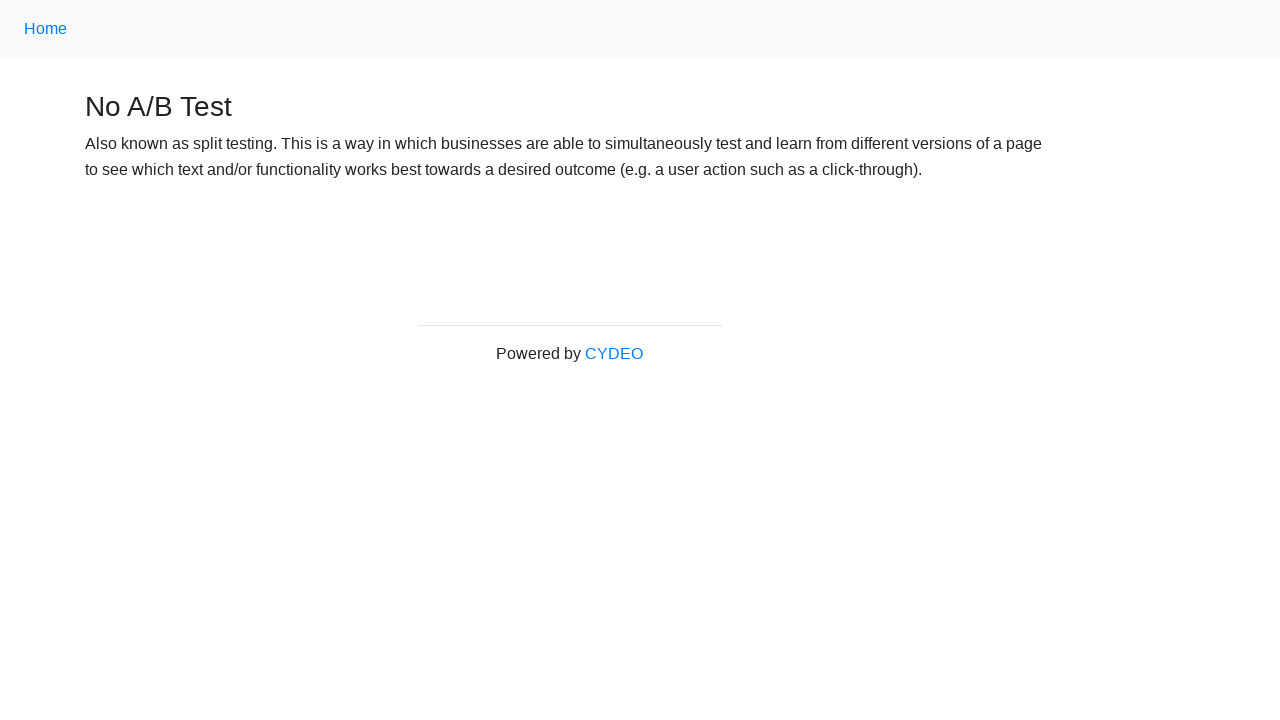

Verified page title is 'No A/B Test'
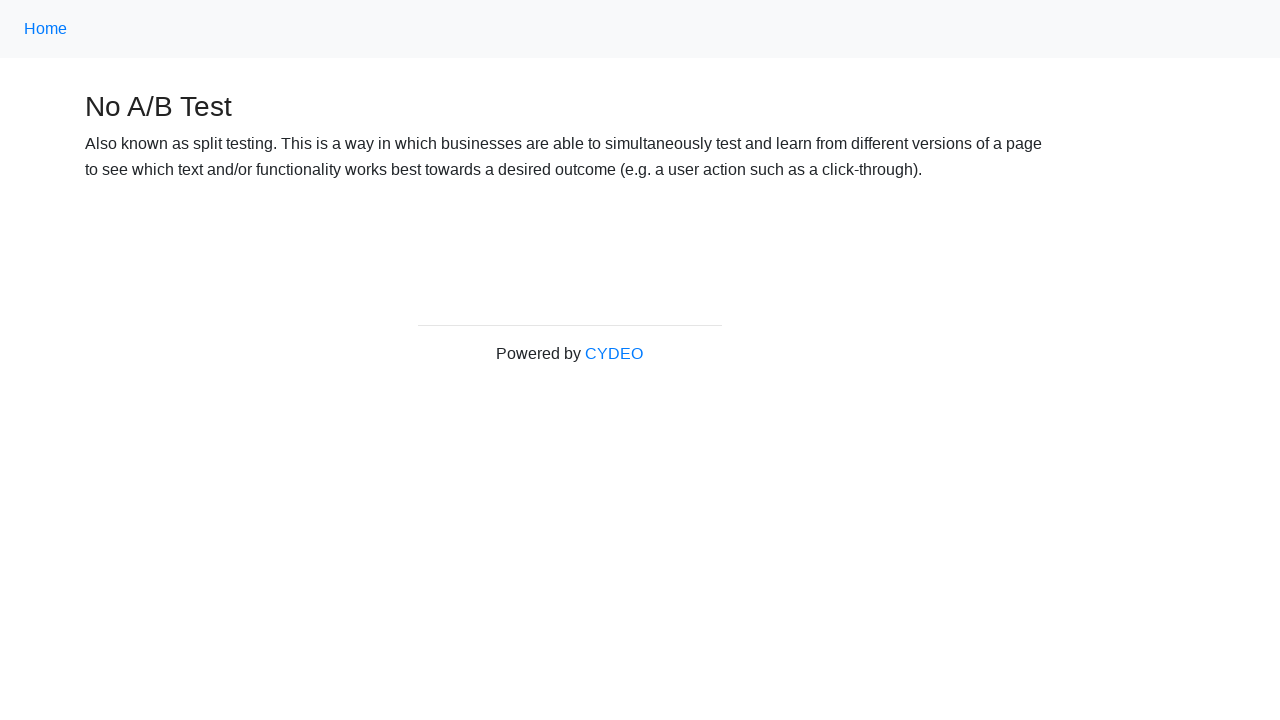

Navigated back to home page
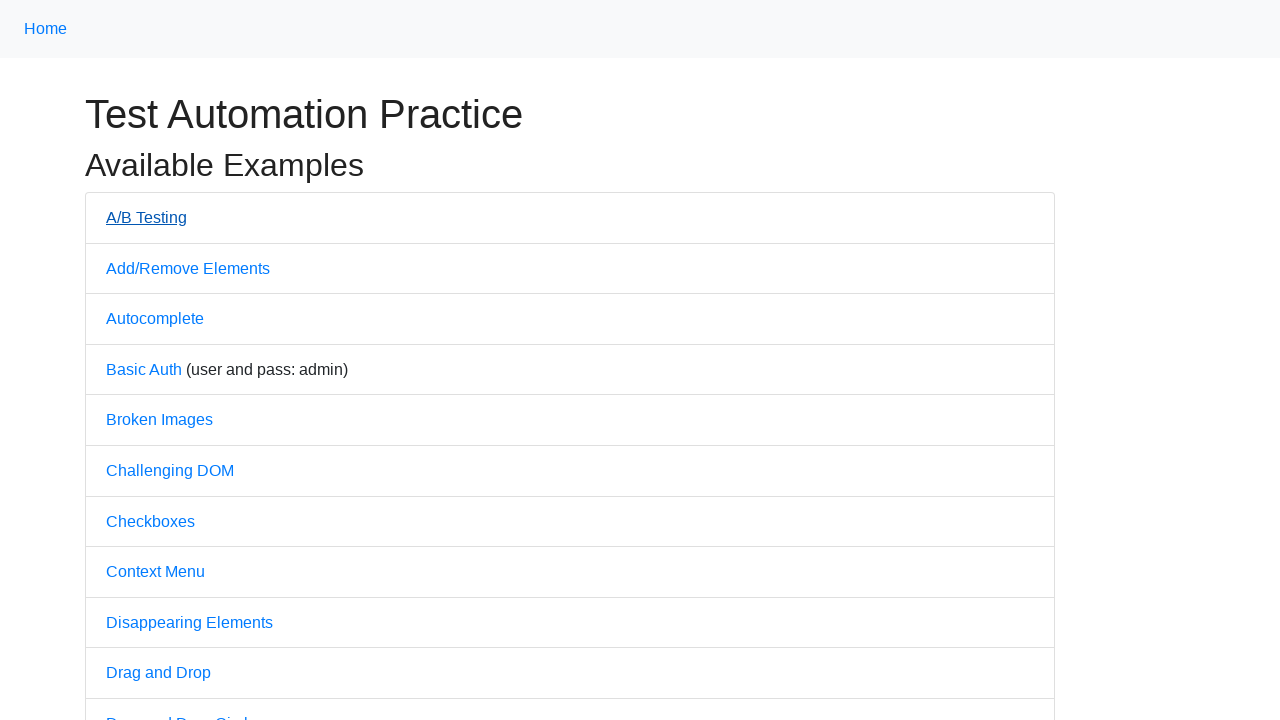

Waited for home page to load
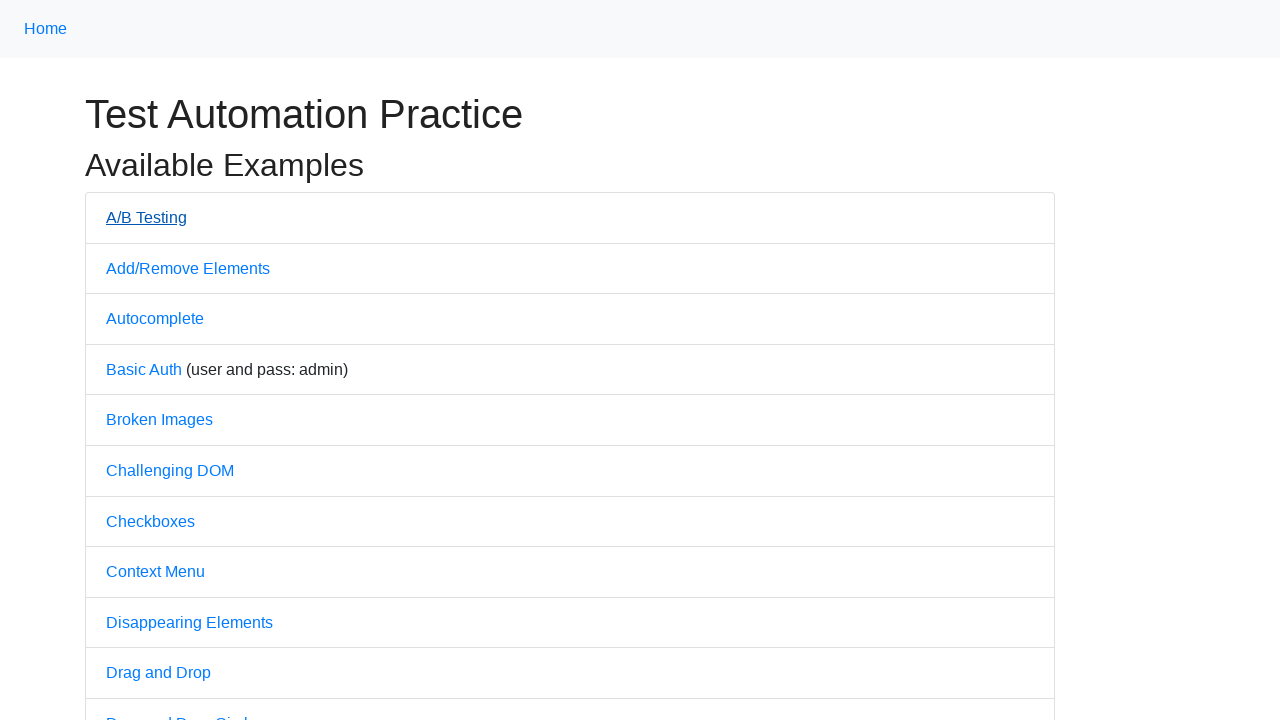

Verified home page title is 'Practice'
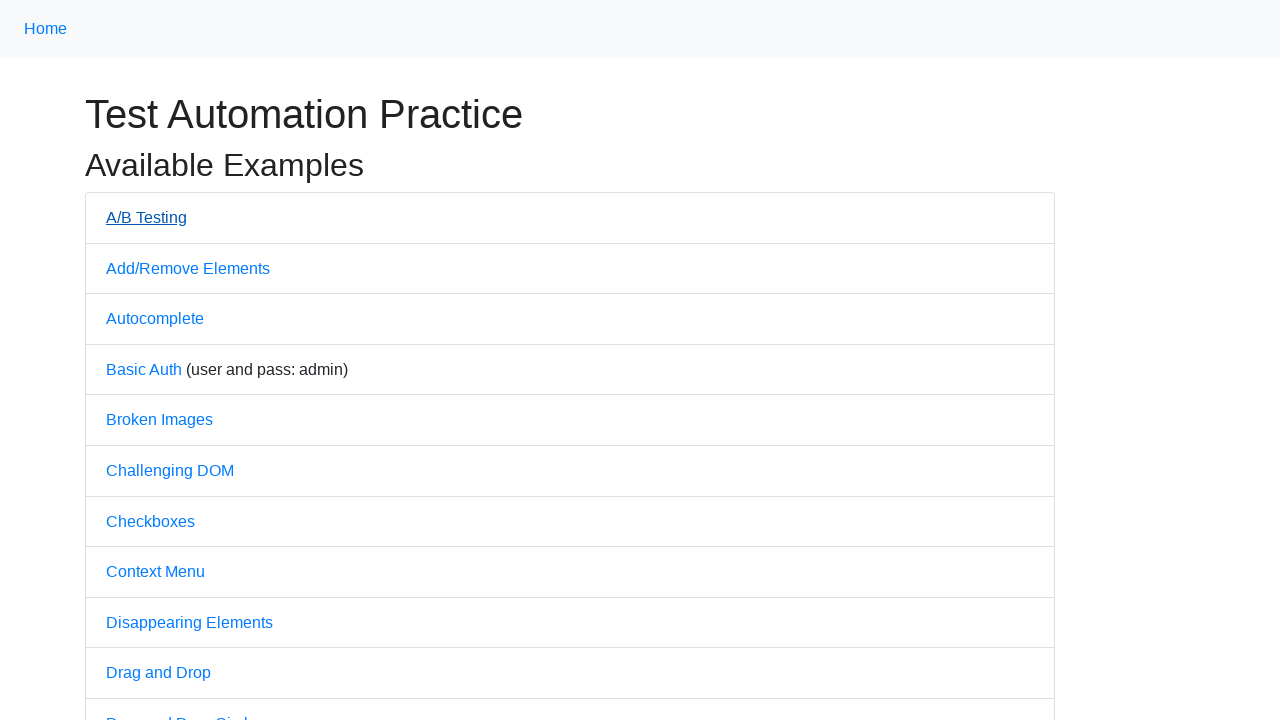

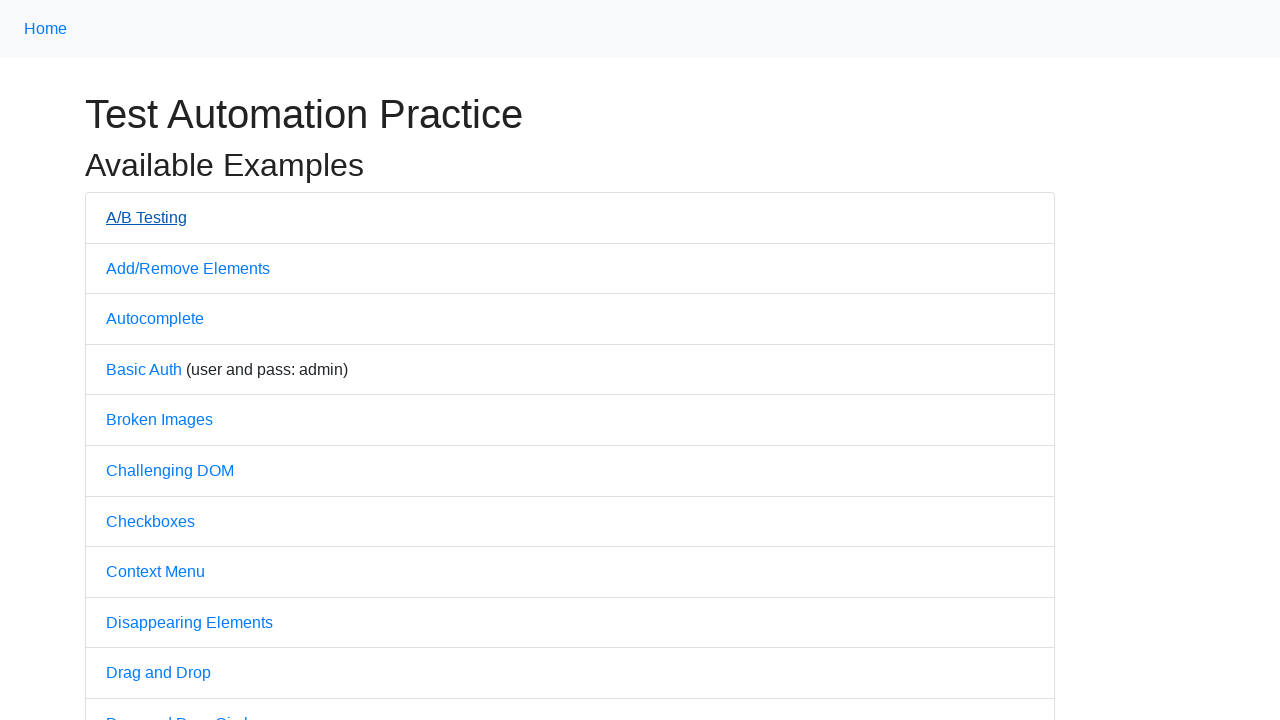